Tests that the currently applied filter is highlighted with selected class.

Starting URL: https://demo.playwright.dev/todomvc

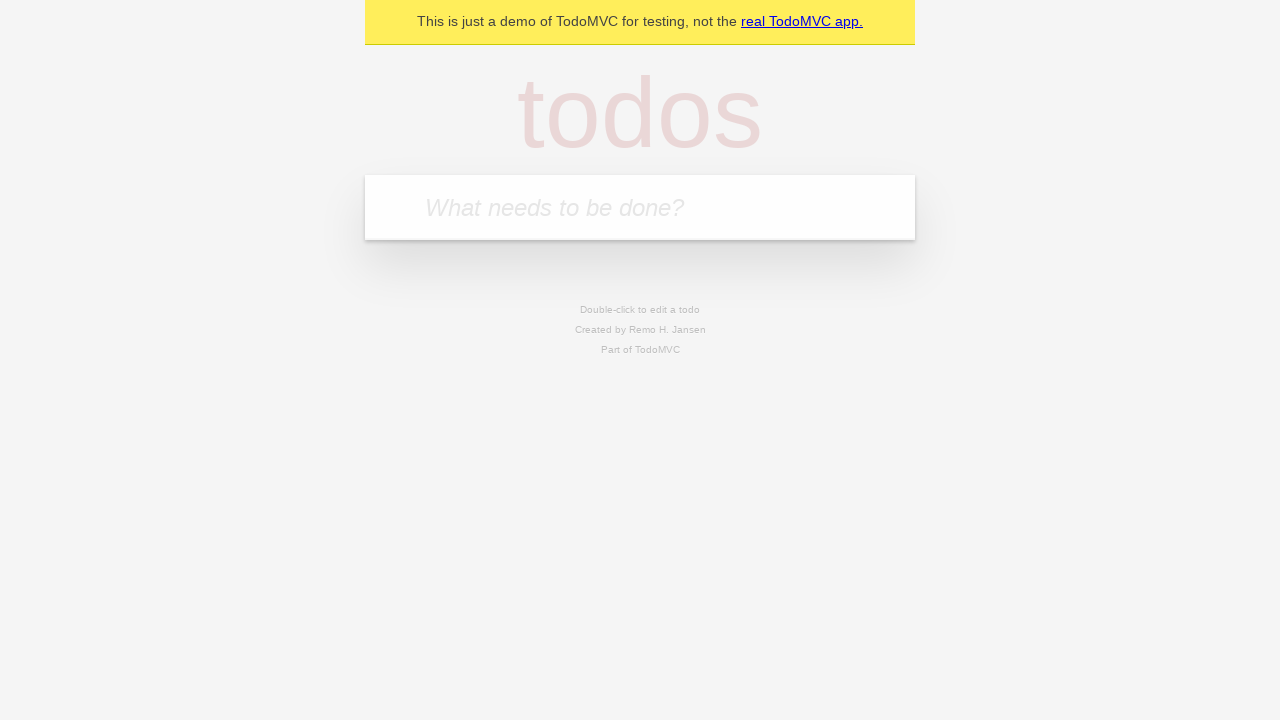

Filled todo input with 'buy some cheese' on internal:attr=[placeholder="What needs to be done?"i]
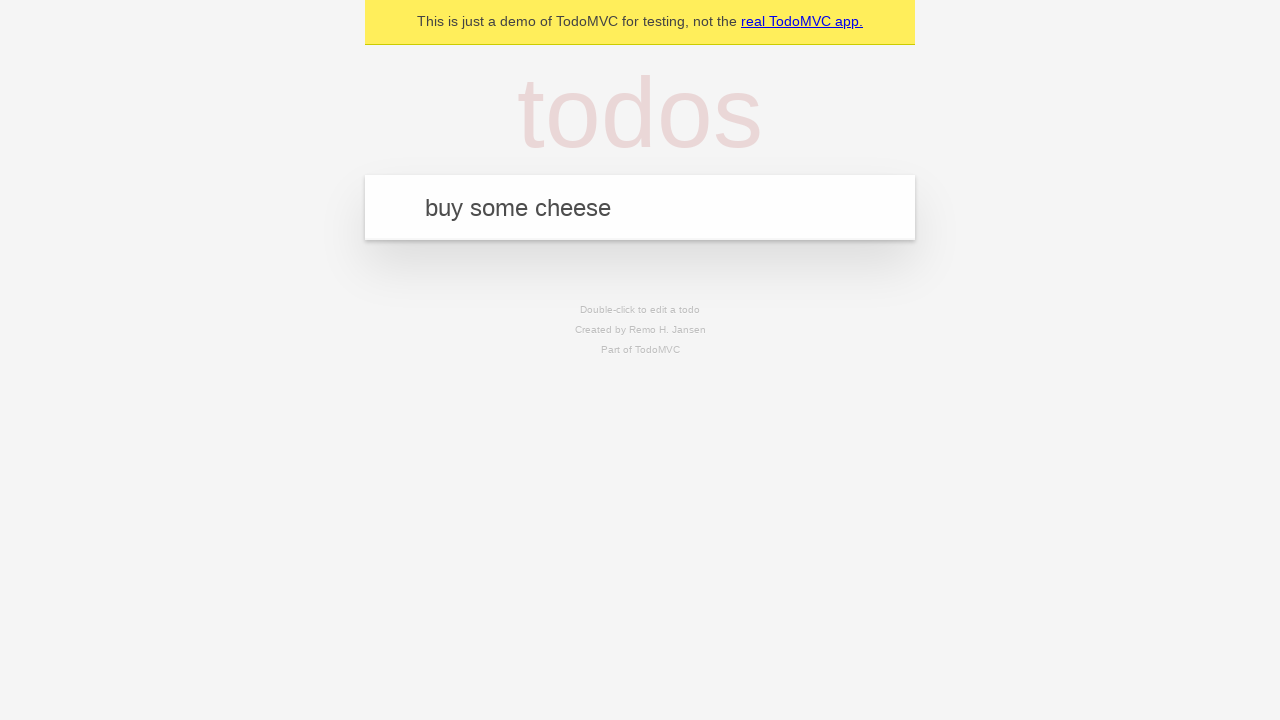

Pressed Enter to create first todo on internal:attr=[placeholder="What needs to be done?"i]
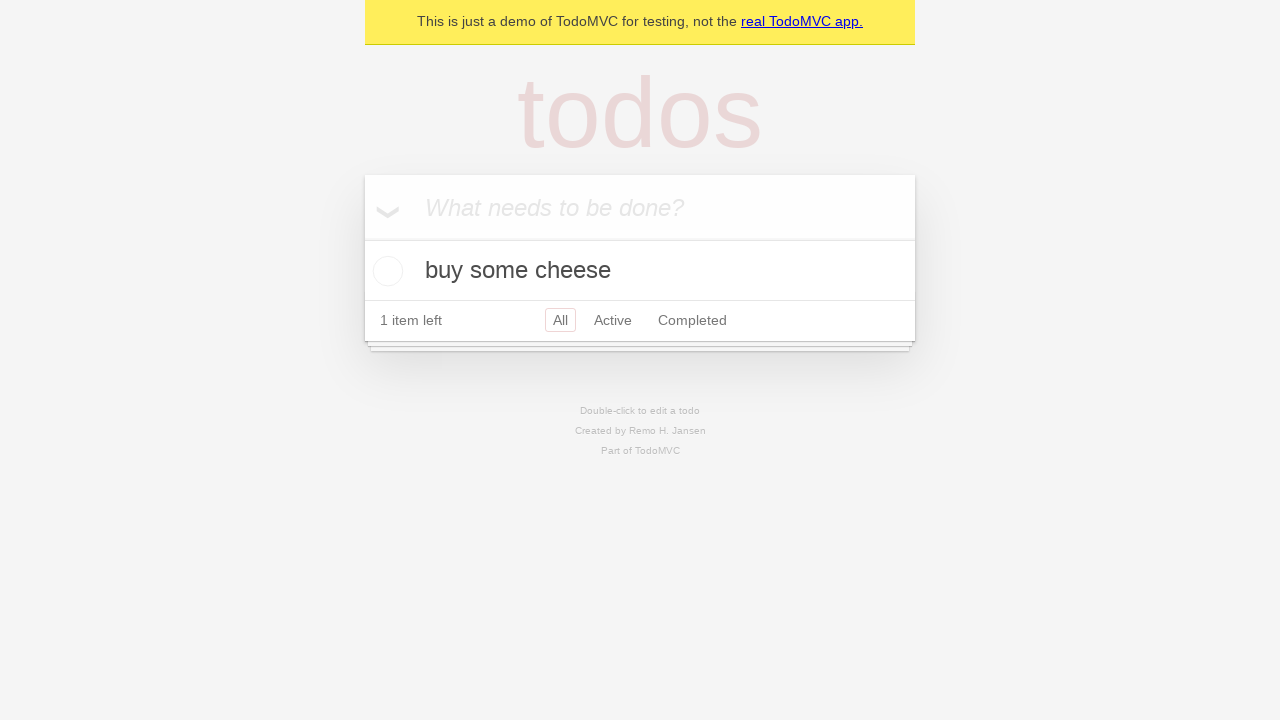

Filled todo input with 'feed the cat' on internal:attr=[placeholder="What needs to be done?"i]
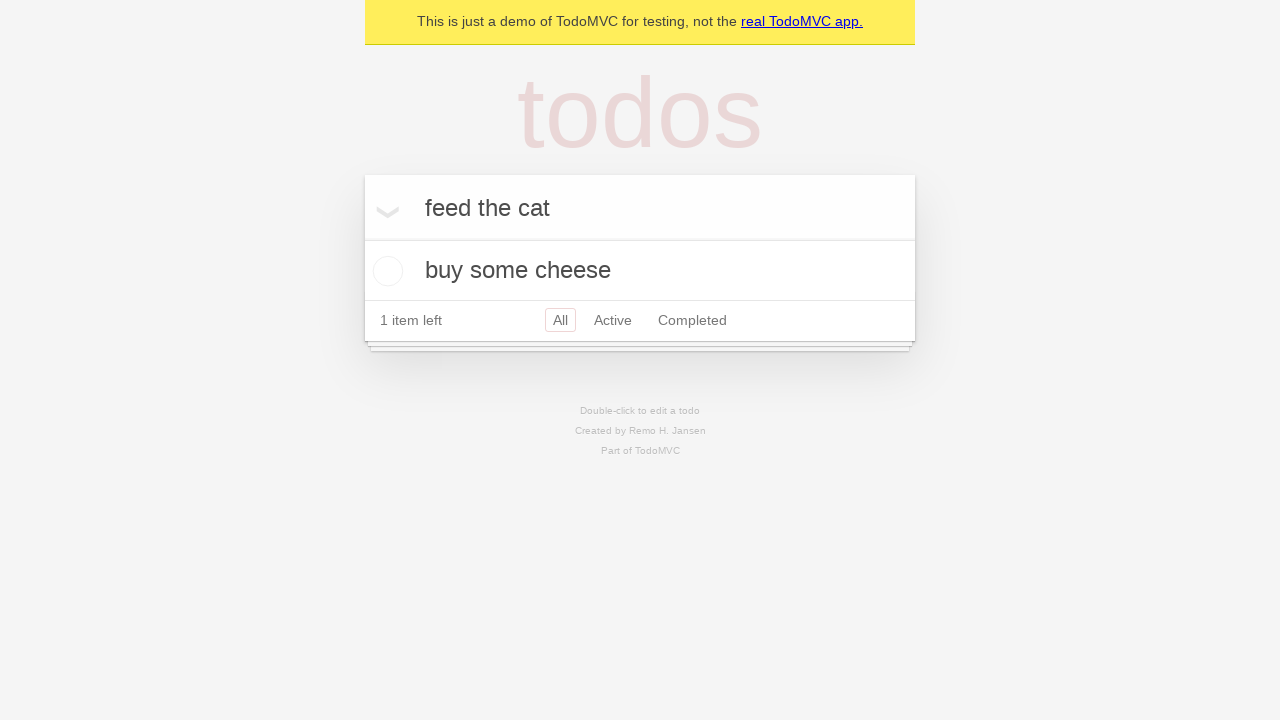

Pressed Enter to create second todo on internal:attr=[placeholder="What needs to be done?"i]
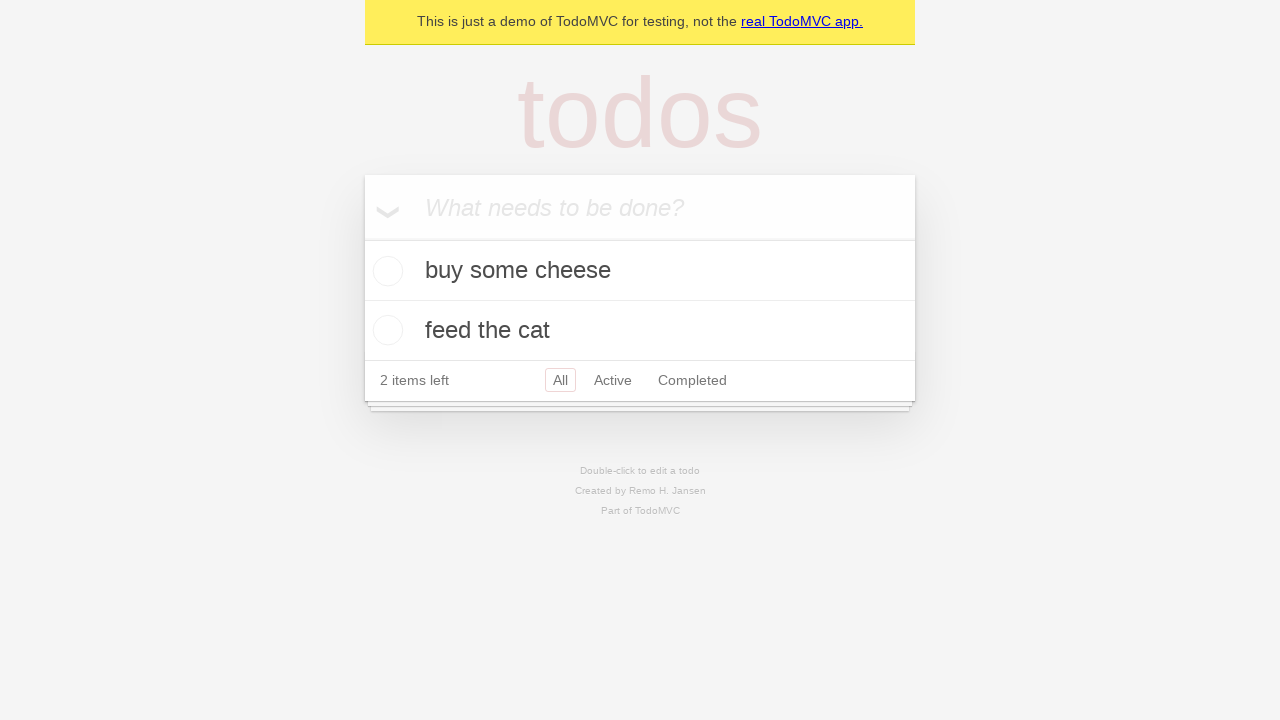

Filled todo input with 'book a doctors appointment' on internal:attr=[placeholder="What needs to be done?"i]
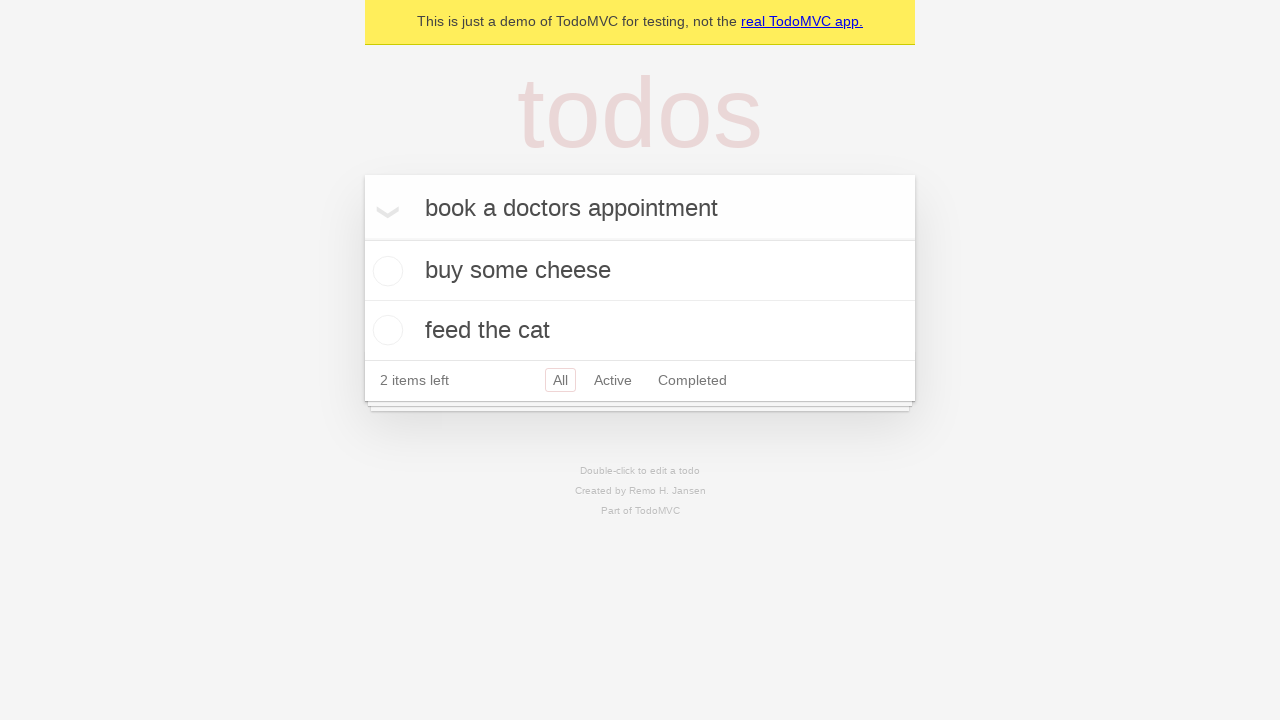

Pressed Enter to create third todo on internal:attr=[placeholder="What needs to be done?"i]
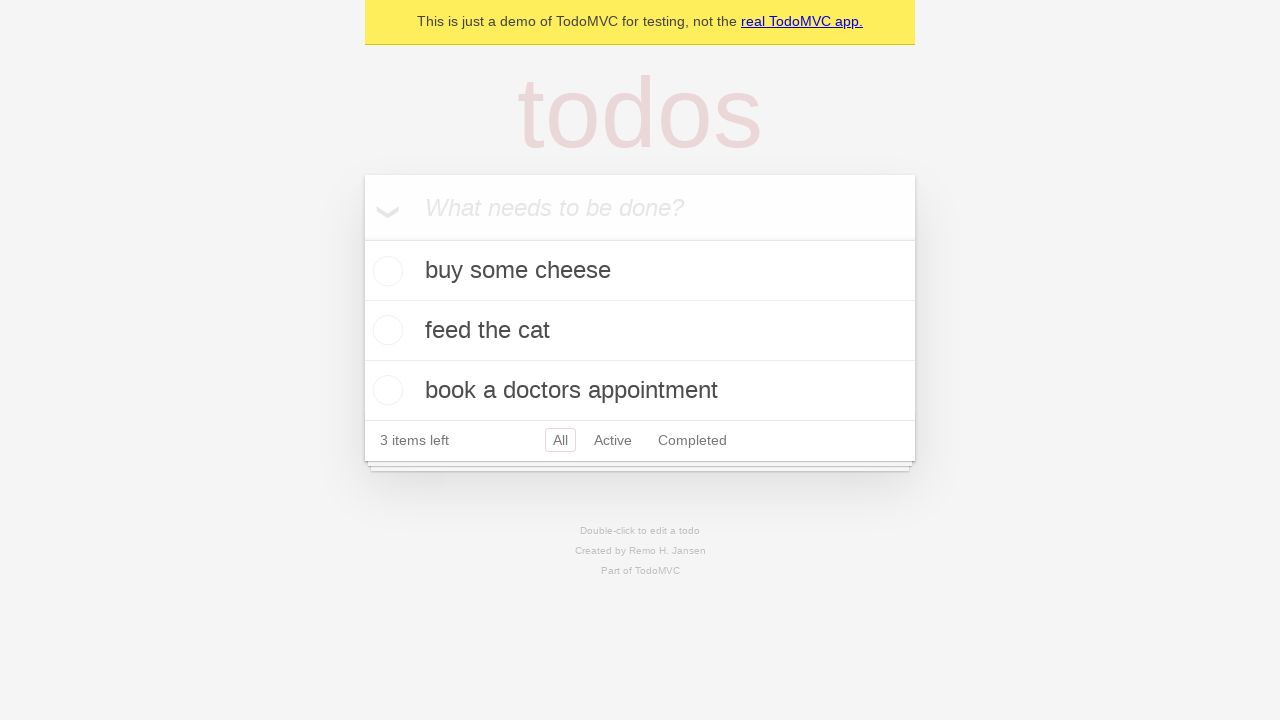

Clicked Active filter at (613, 440) on internal:role=link[name="Active"i]
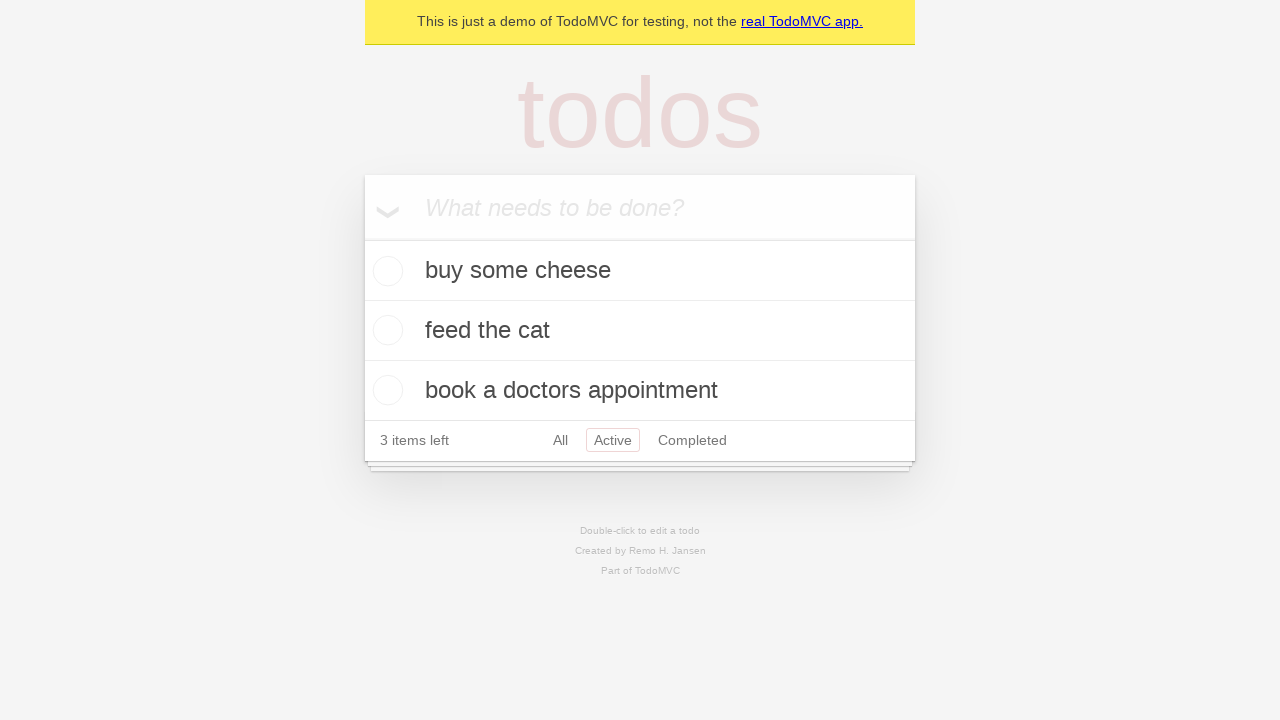

Clicked Completed filter and verified it is highlighted with selected class at (692, 440) on internal:role=link[name="Completed"i]
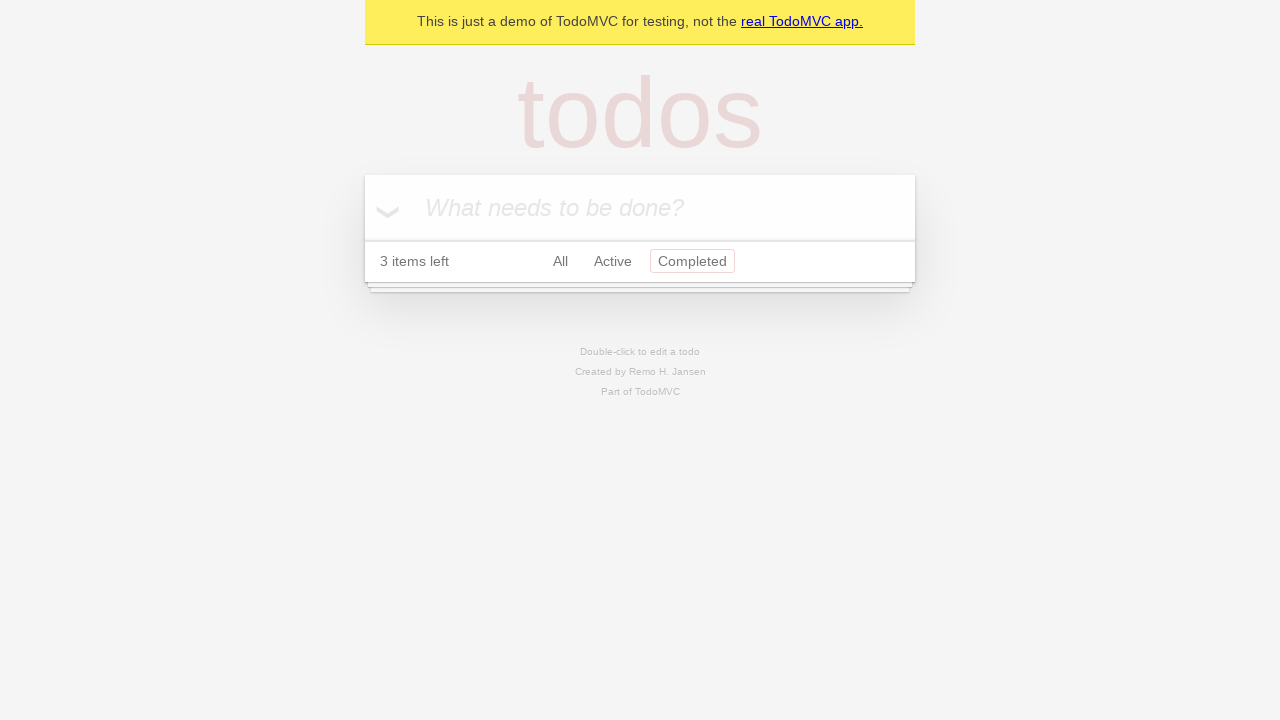

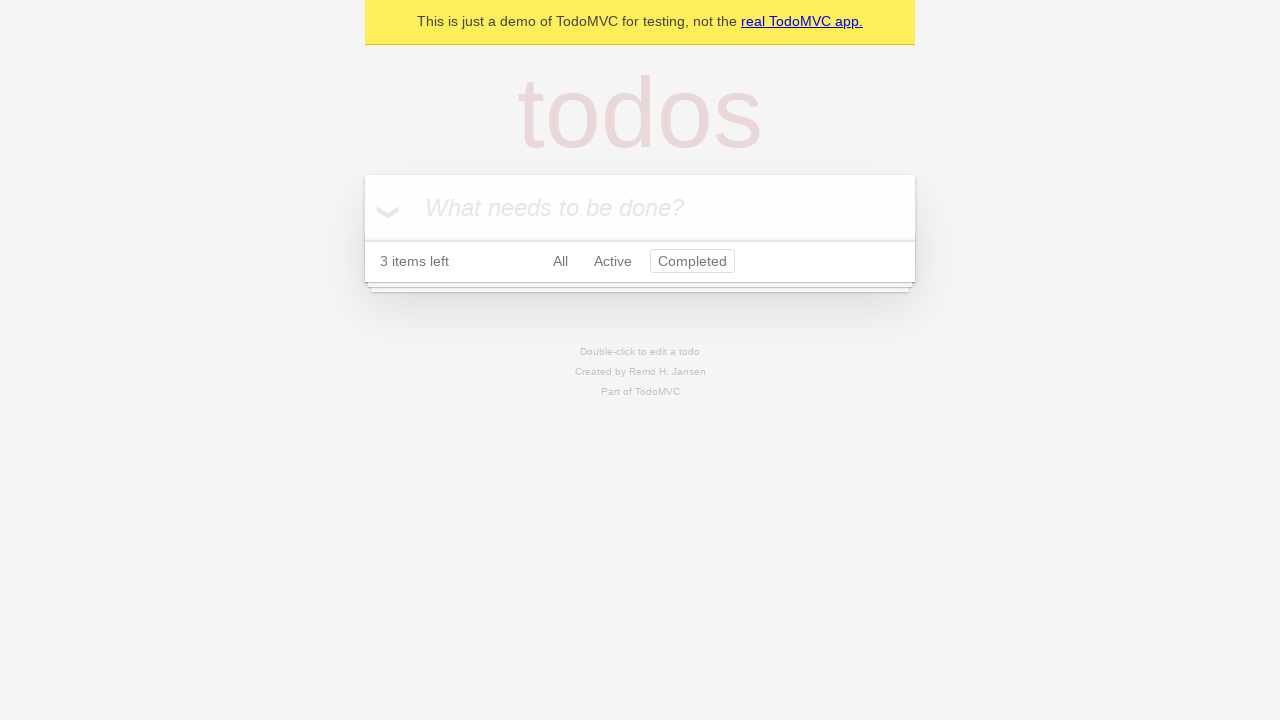